Tests JavaScript alert popups by triggering a prompt alert, entering text, and dismissing it

Starting URL: https://the-internet.herokuapp.com/javascript_alerts

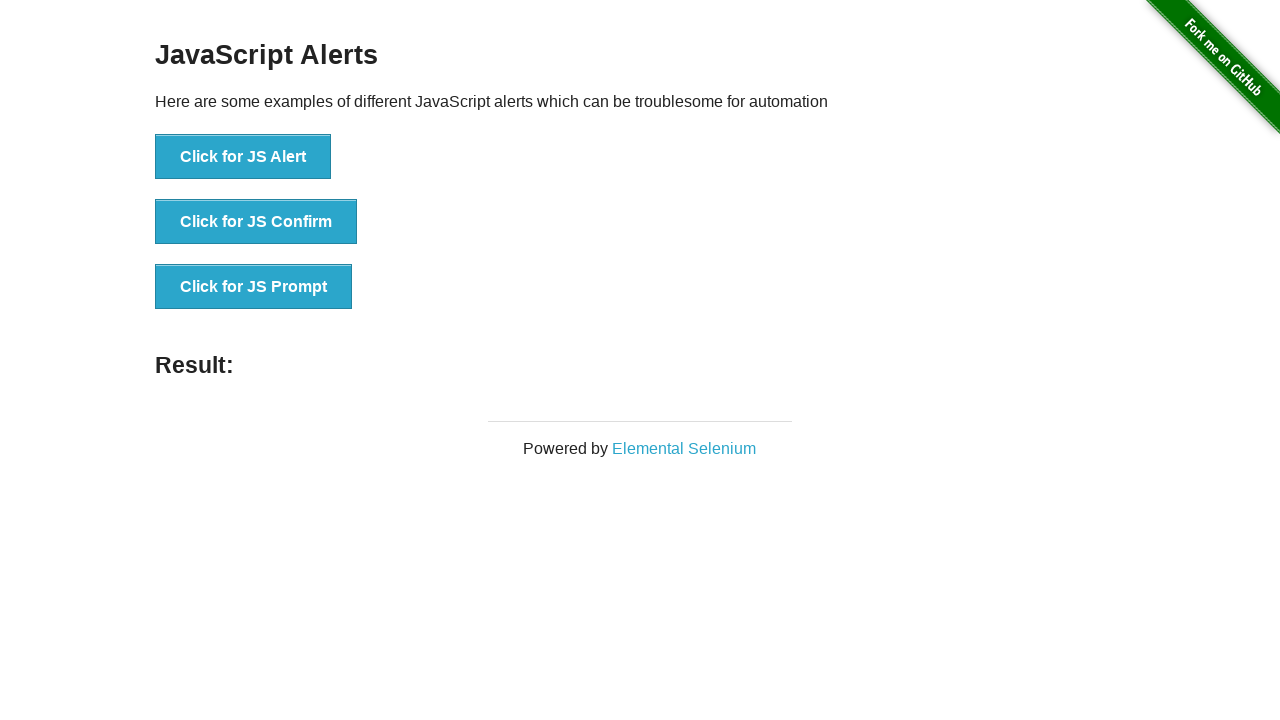

Clicked button to trigger JavaScript prompt alert at (254, 287) on xpath=//button[@onclick='jsPrompt()']
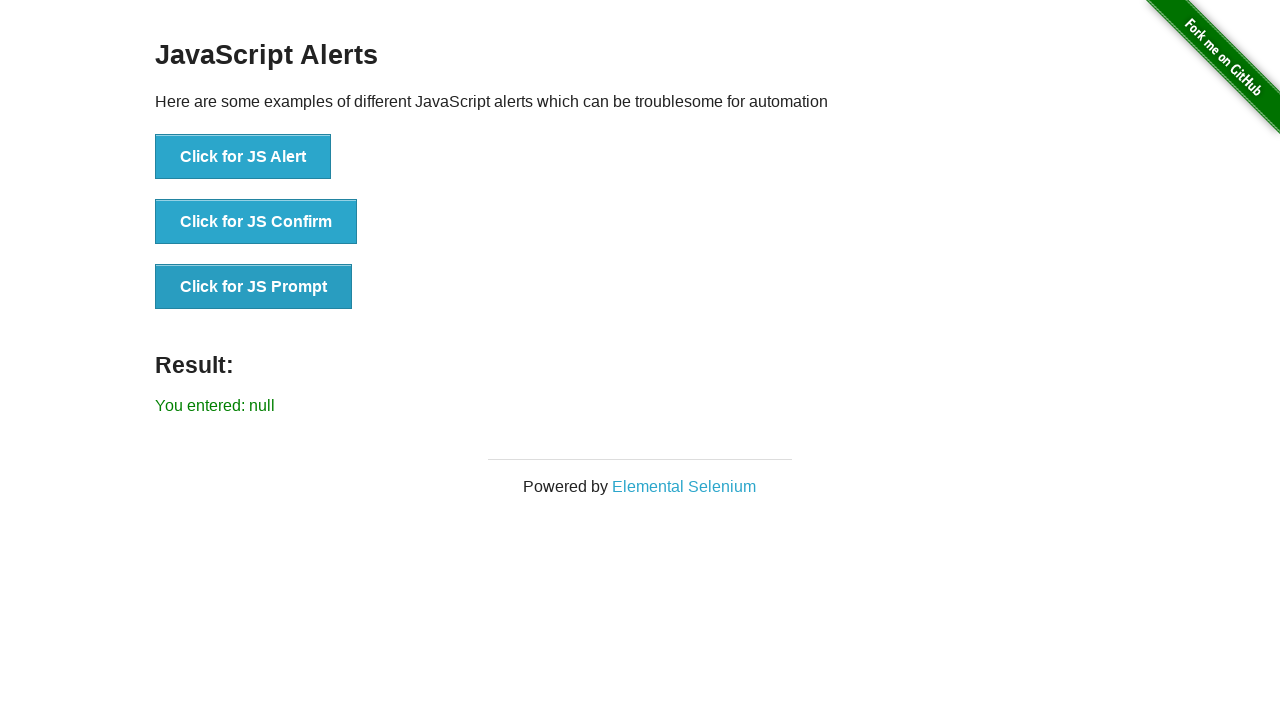

Set up dialog handler to dismiss prompts
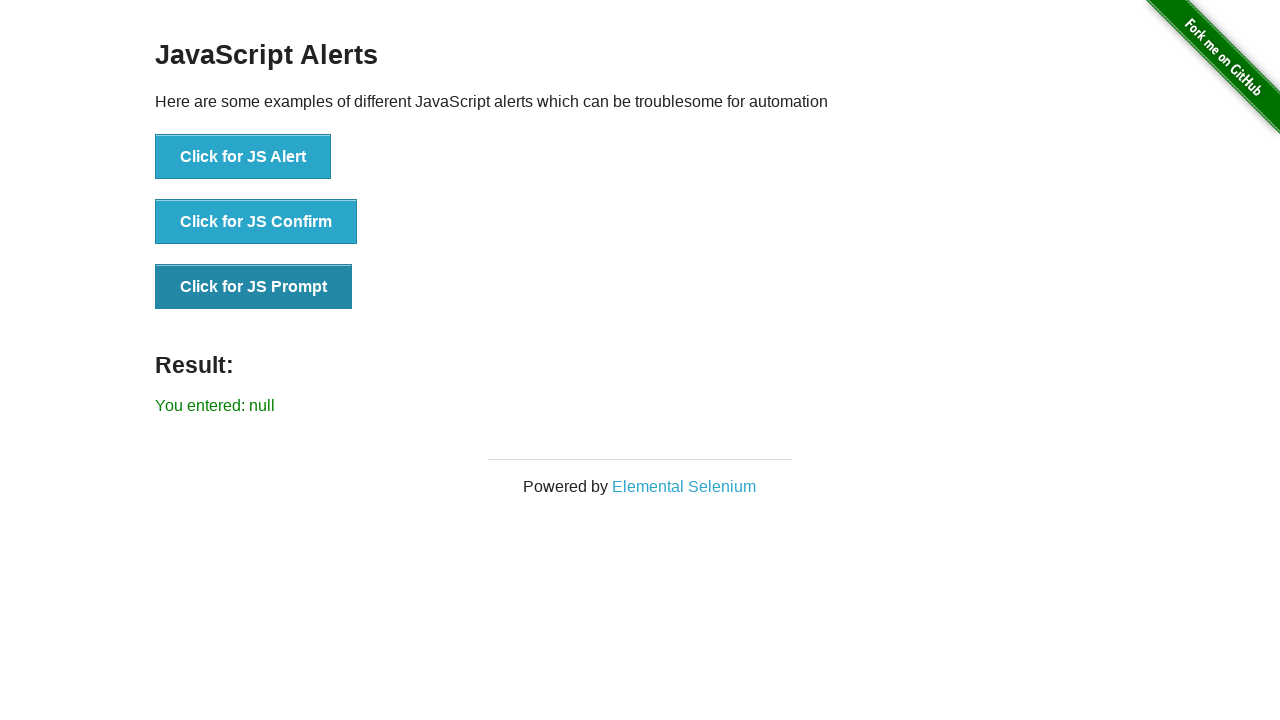

Clicked button to trigger prompt alert again at (254, 287) on xpath=//button[@onclick='jsPrompt()']
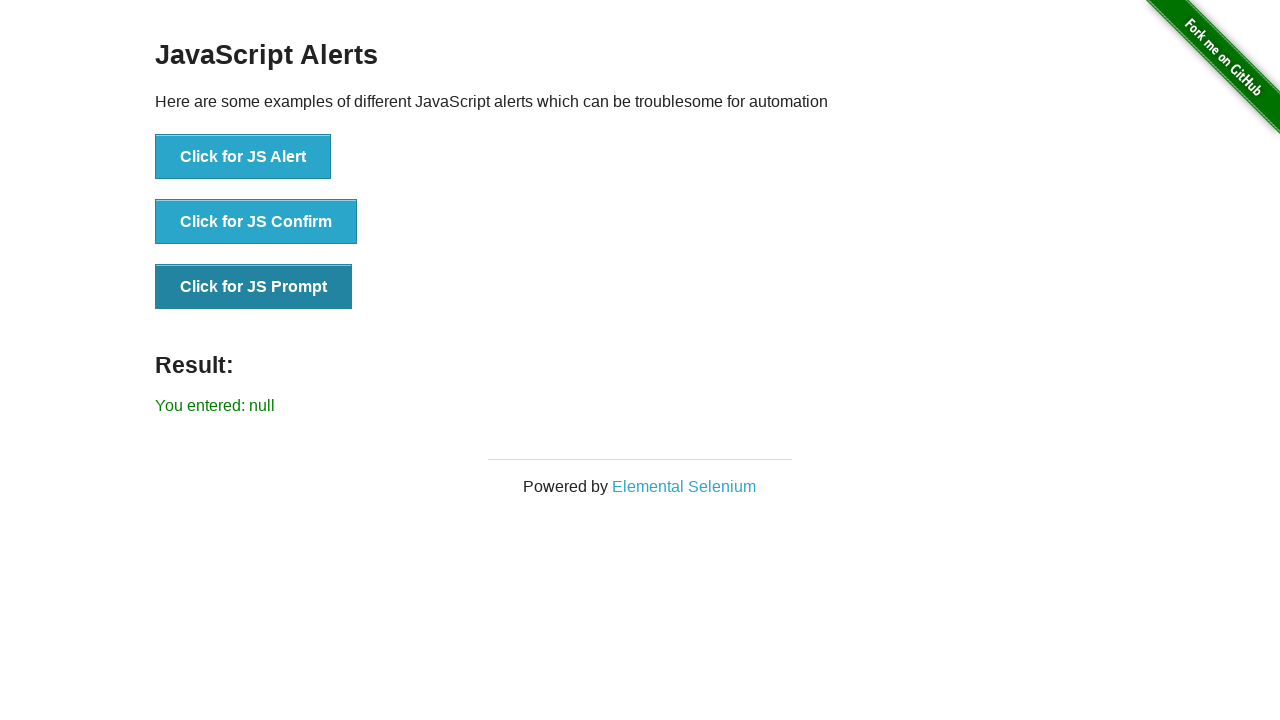

Set up dialog handler to accept prompt with text 'good'
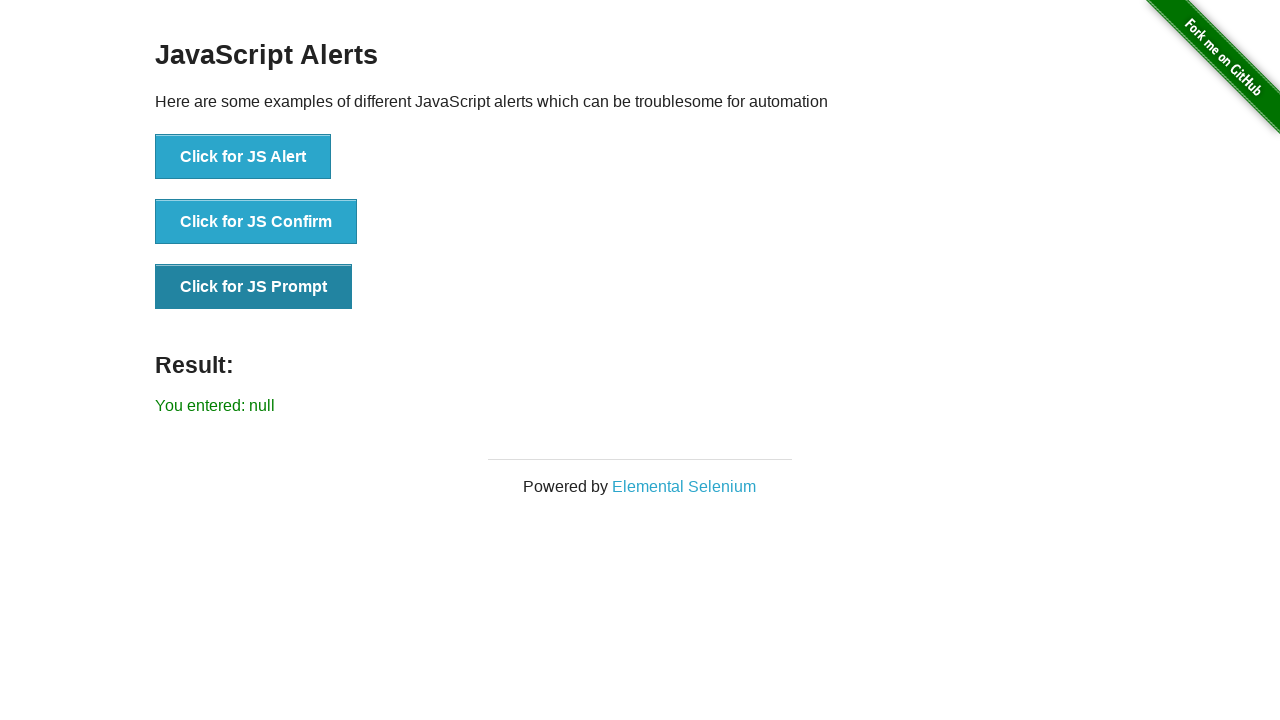

Clicked button to trigger prompt alert and submit text input at (254, 287) on xpath=//button[@onclick='jsPrompt()']
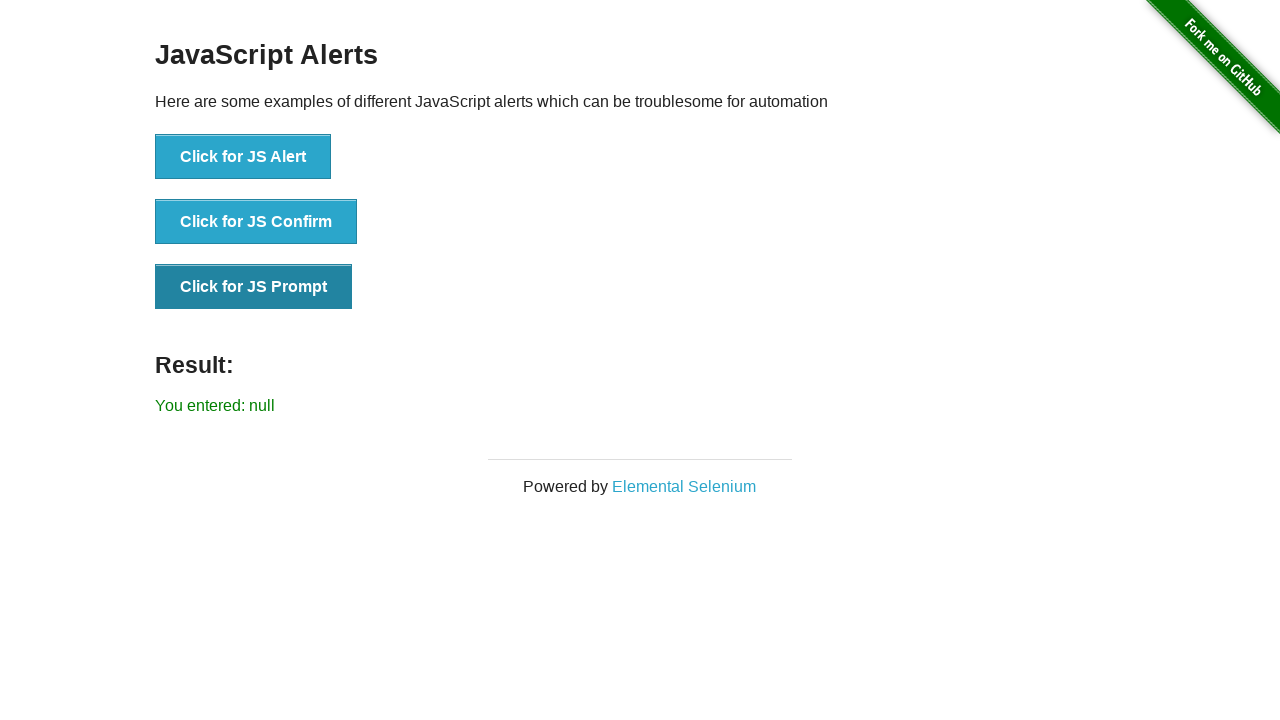

Retrieved result text: You entered: null
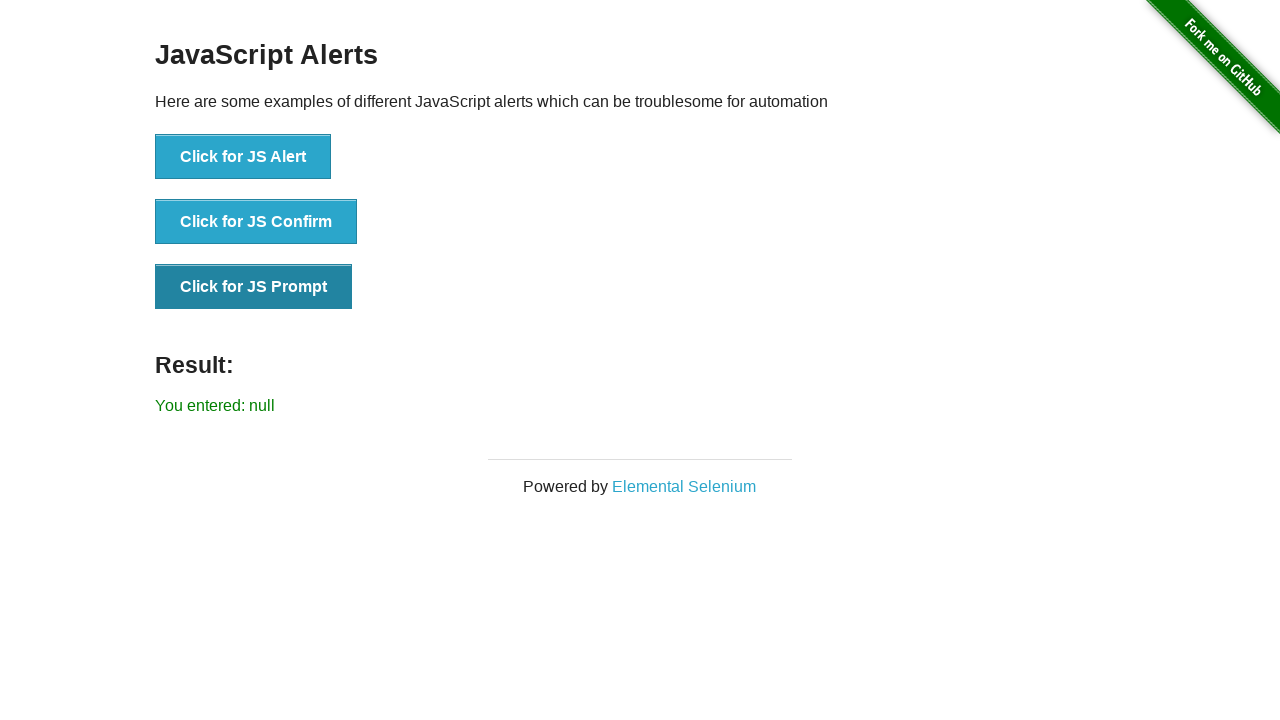

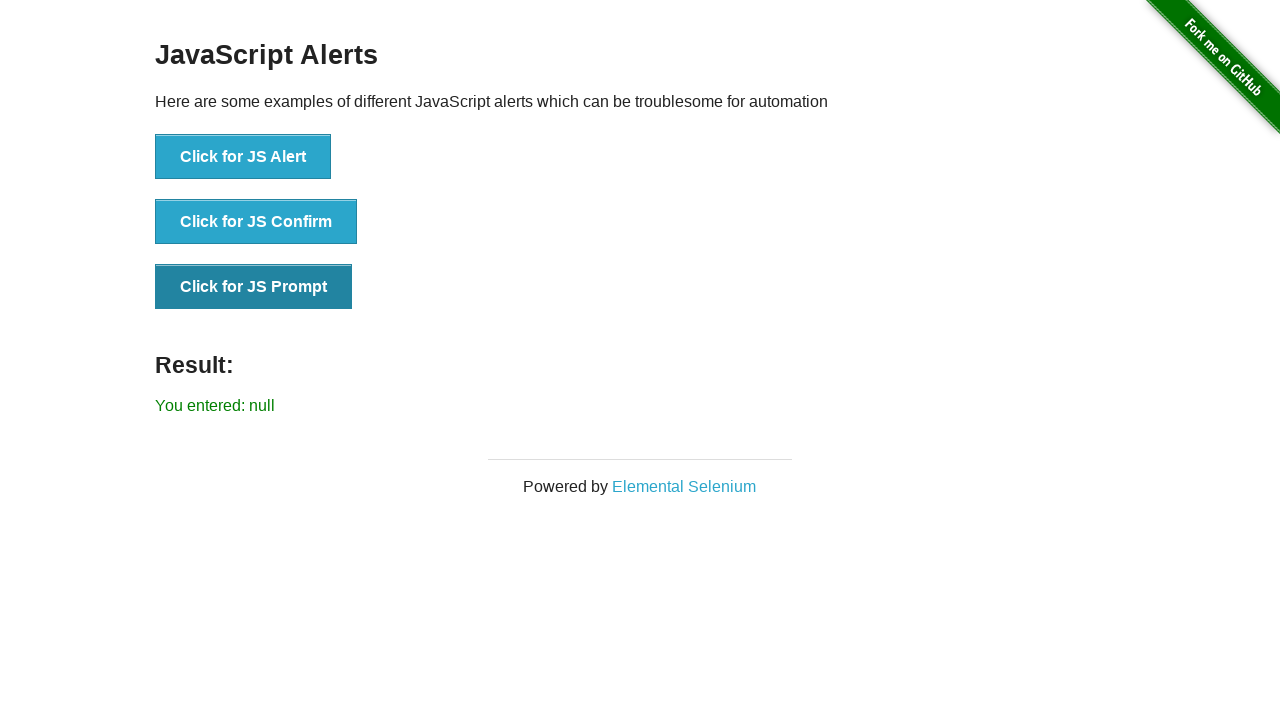